Tests drag and drop functionality by dragging column A to column B on The Internet demo site

Starting URL: https://the-internet.herokuapp.com/drag_and_drop

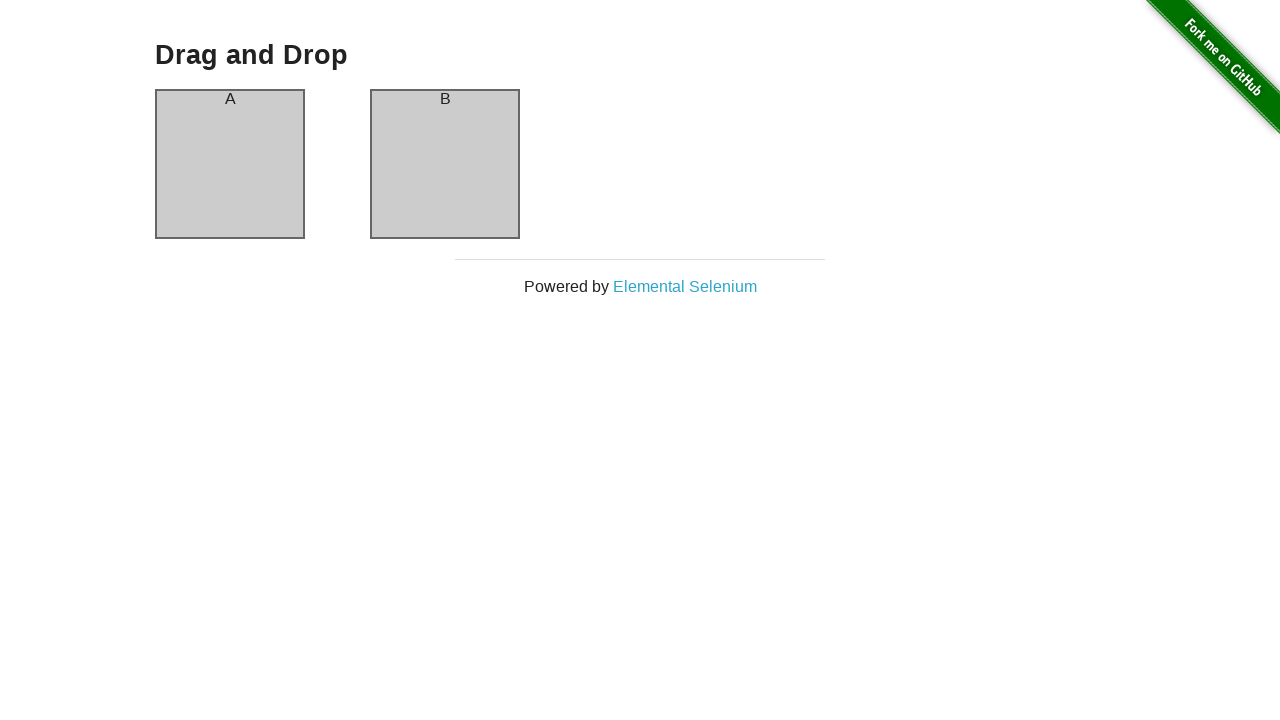

Waited for column A element to load
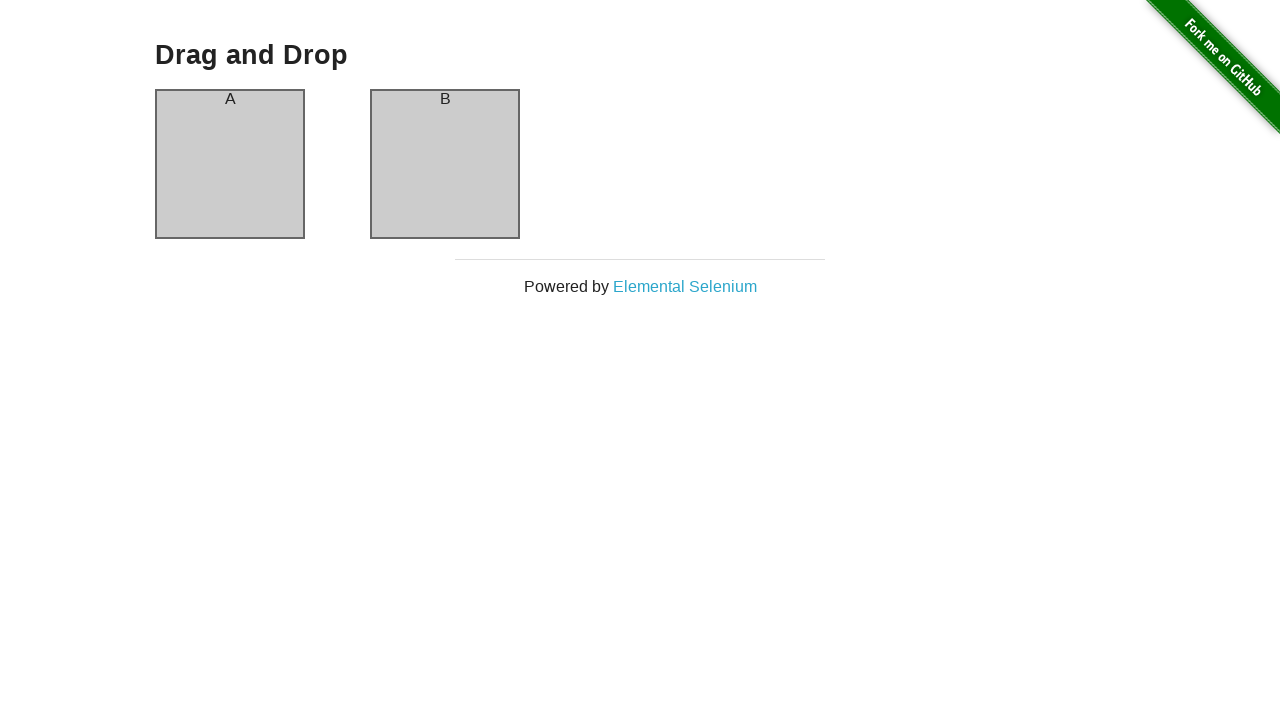

Waited for column B element to load
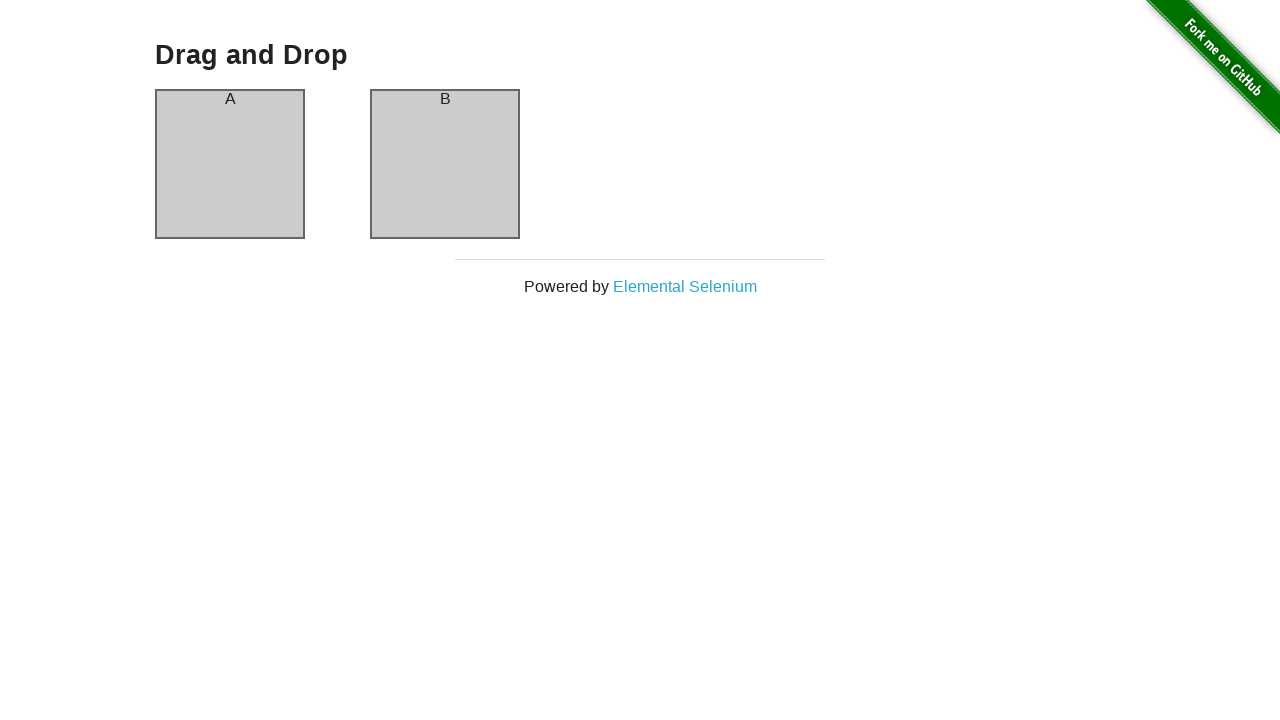

Located column A element as drag source
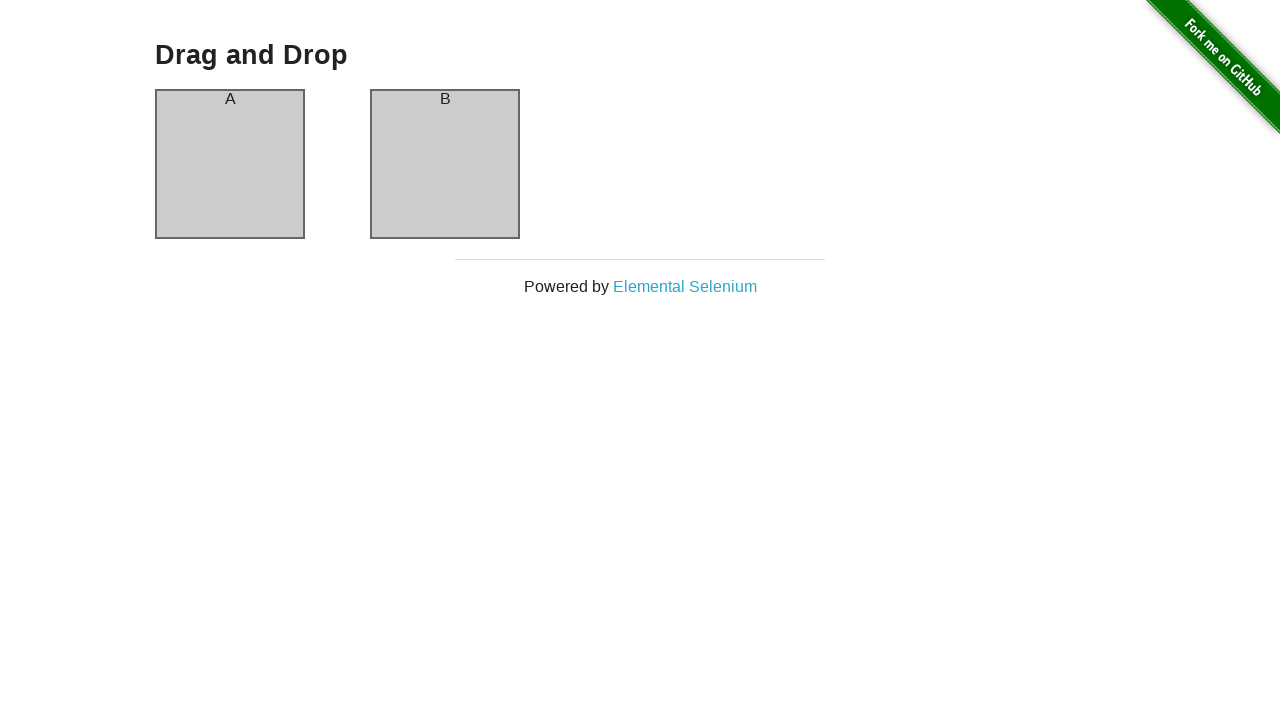

Located column B element as drop target
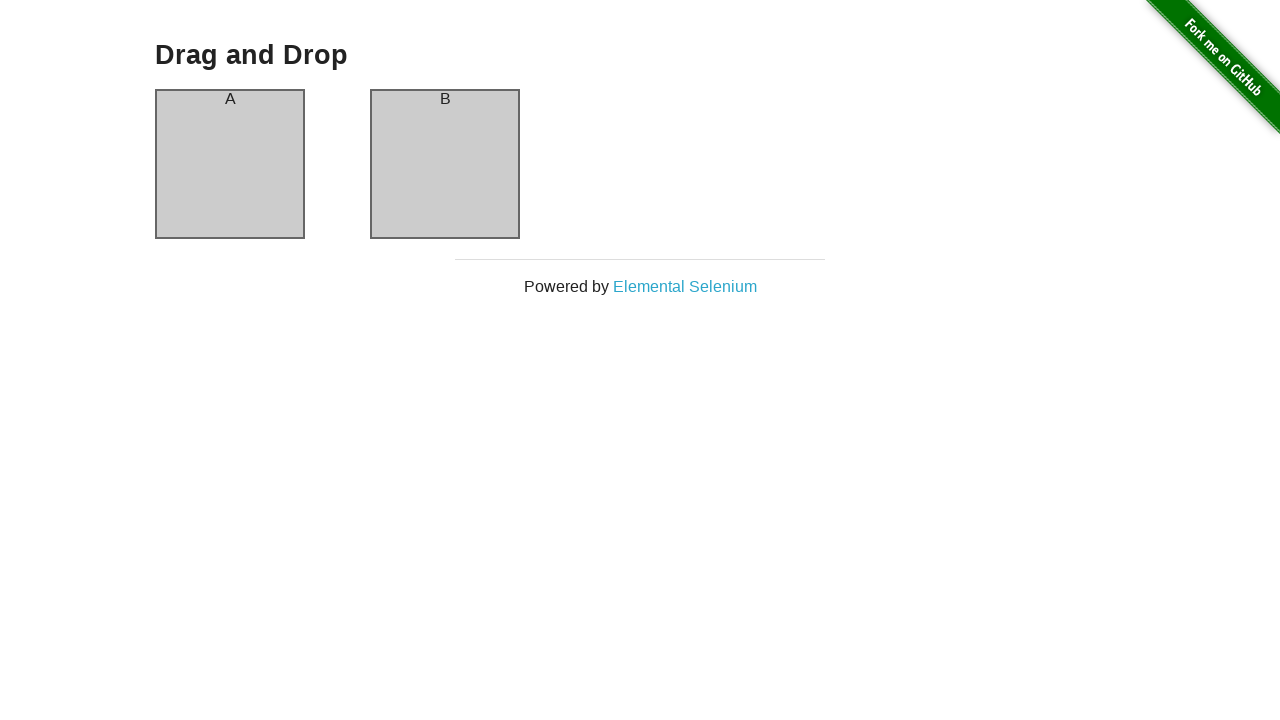

Dragged column A to column B at (445, 164)
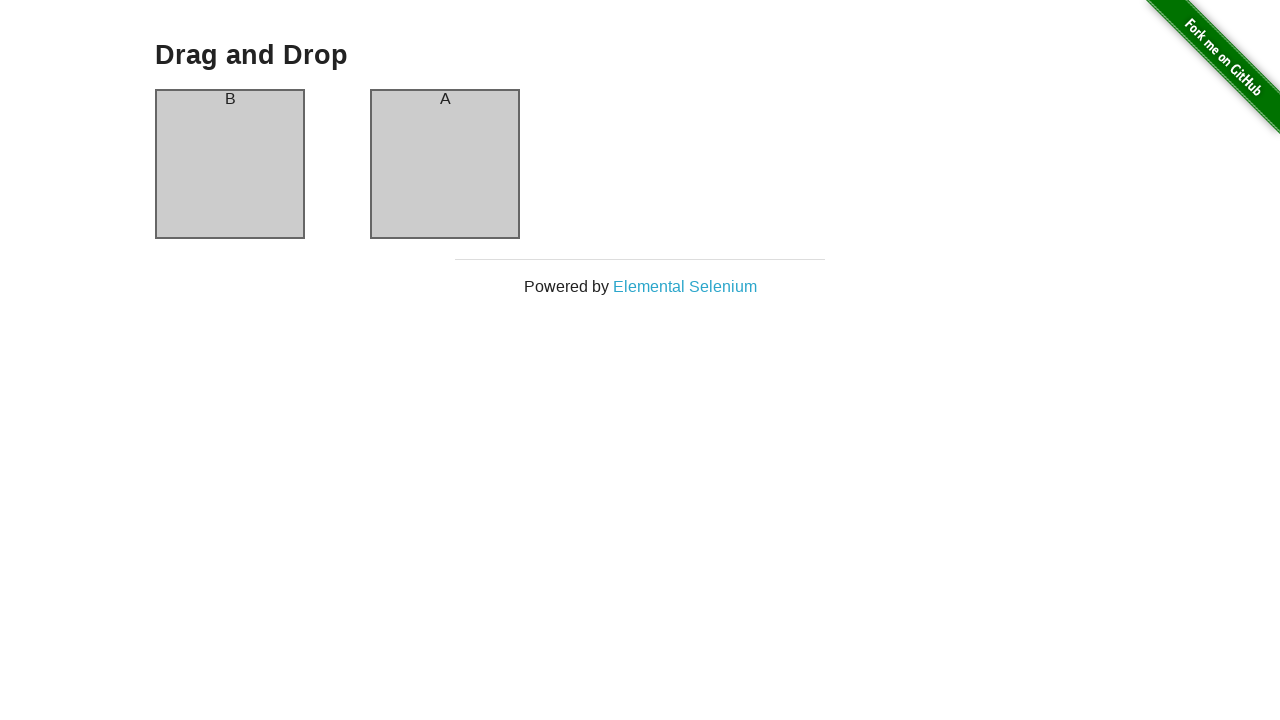

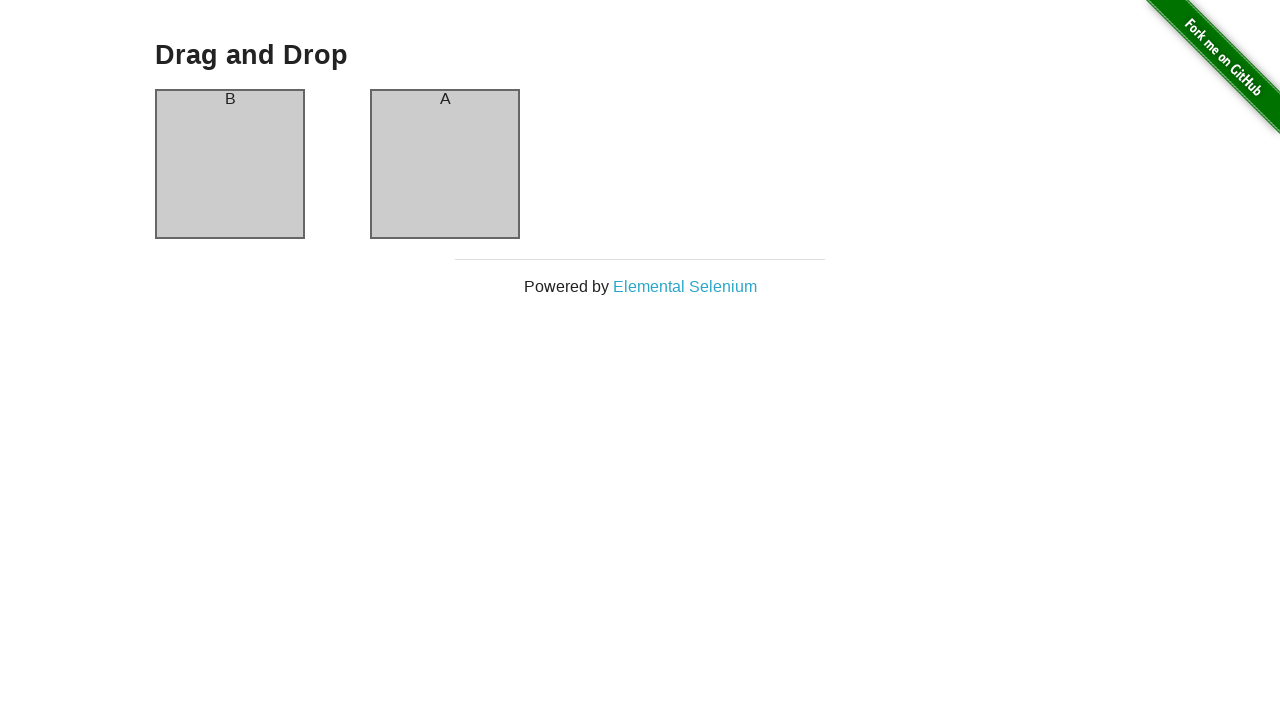